Tests HTML5 form validation messages by submitting incomplete forms and verifying validation messages for various fields

Starting URL: https://automationfc.github.io/html5/index.html

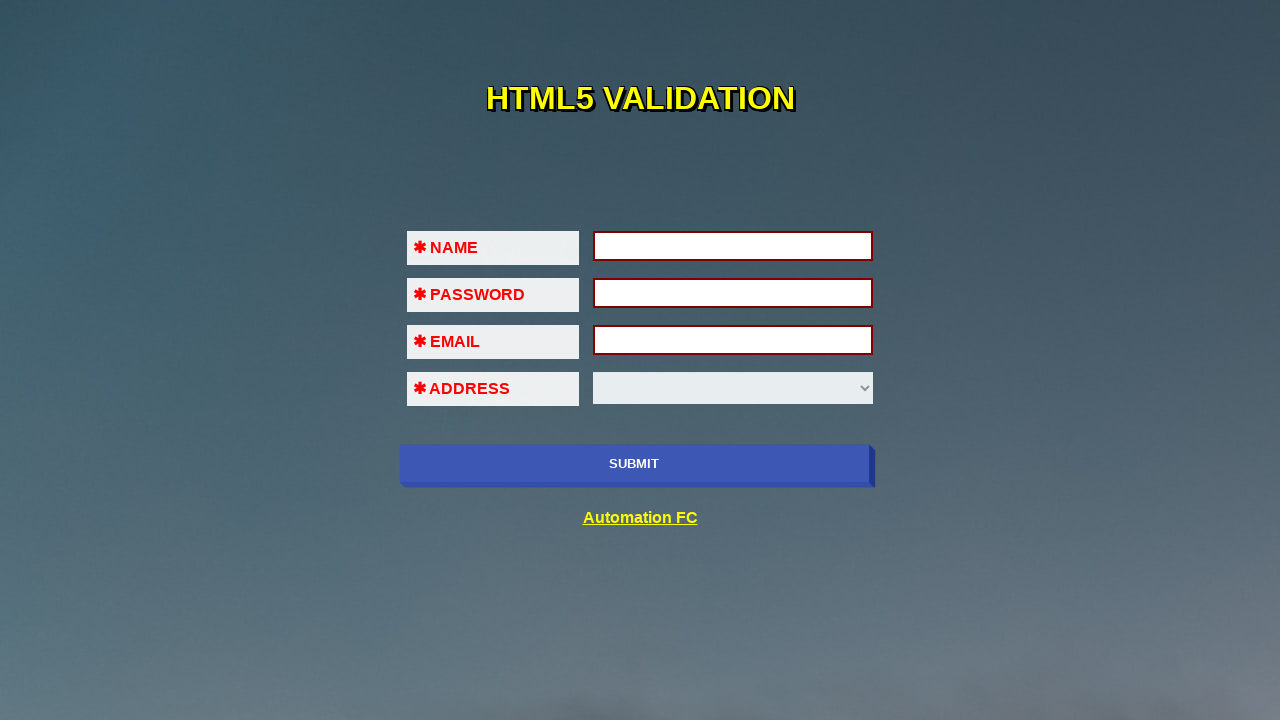

Clicked submit button to trigger initial validation at (634, 464) on xpath=//input[@name='submit-btn']
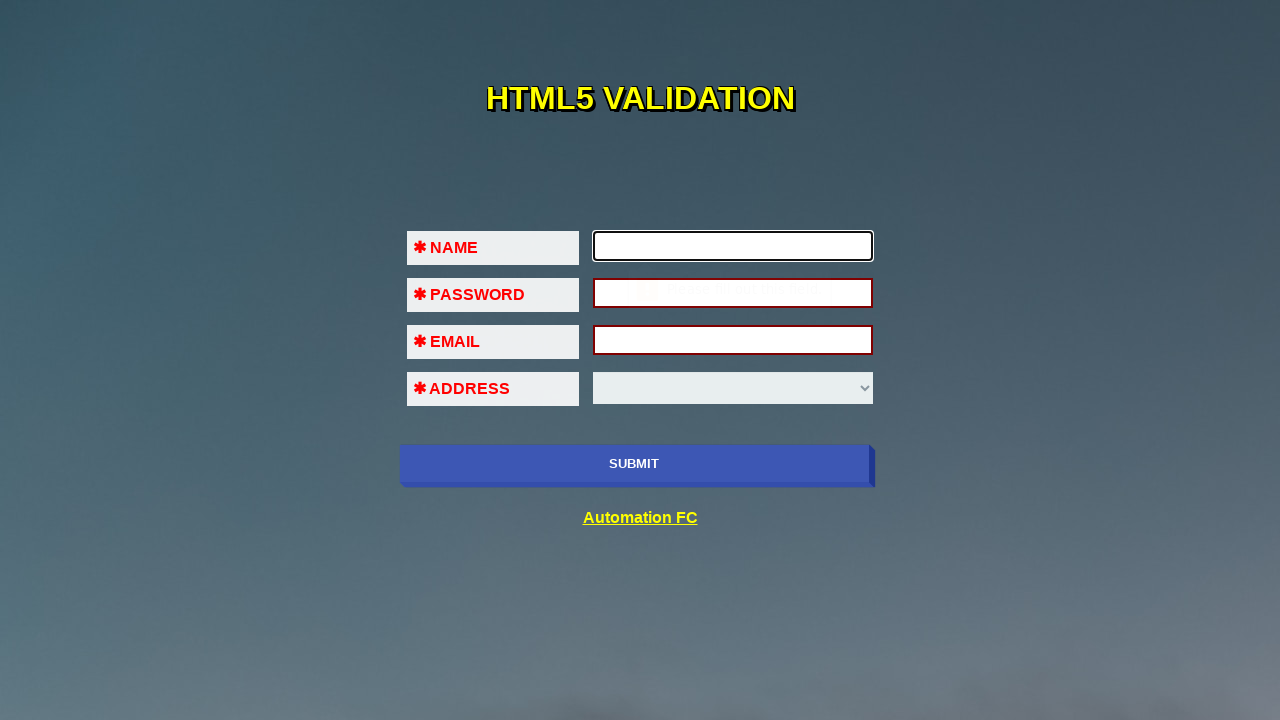

Filled first name field with 'Testing' on //input[@id='fname']
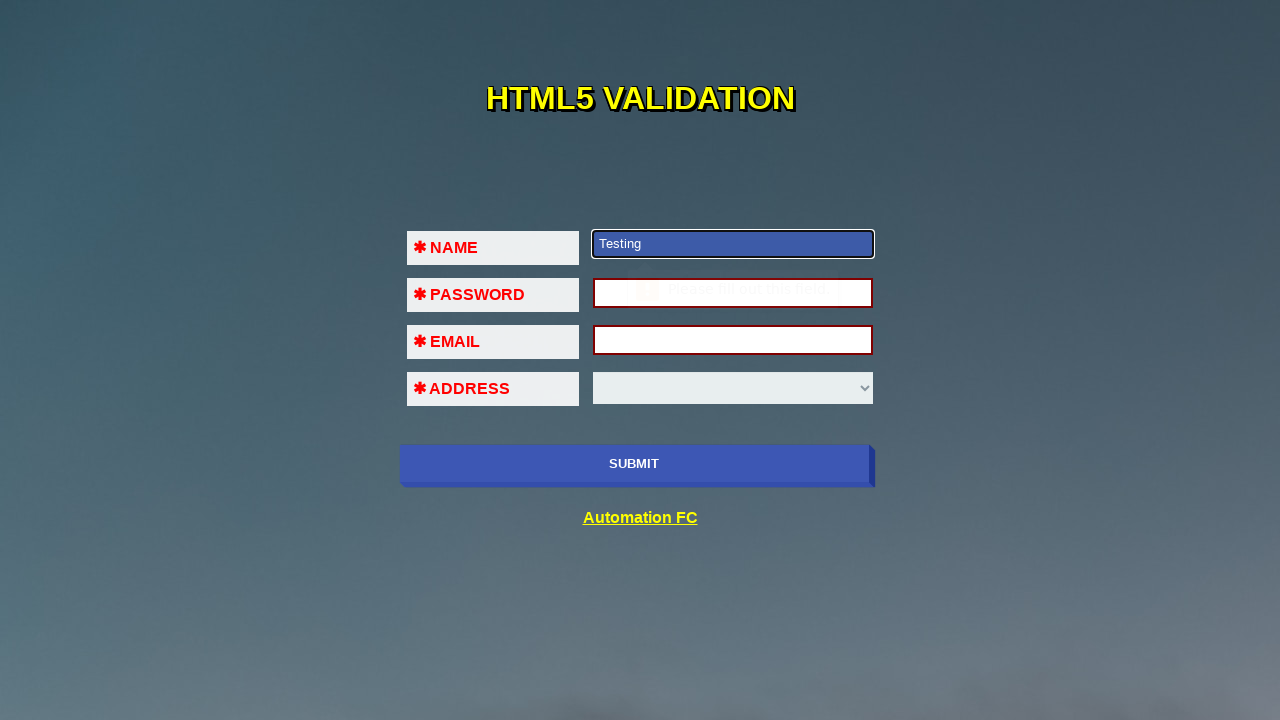

Clicked submit button after entering first name at (634, 464) on xpath=//input[@name='submit-btn']
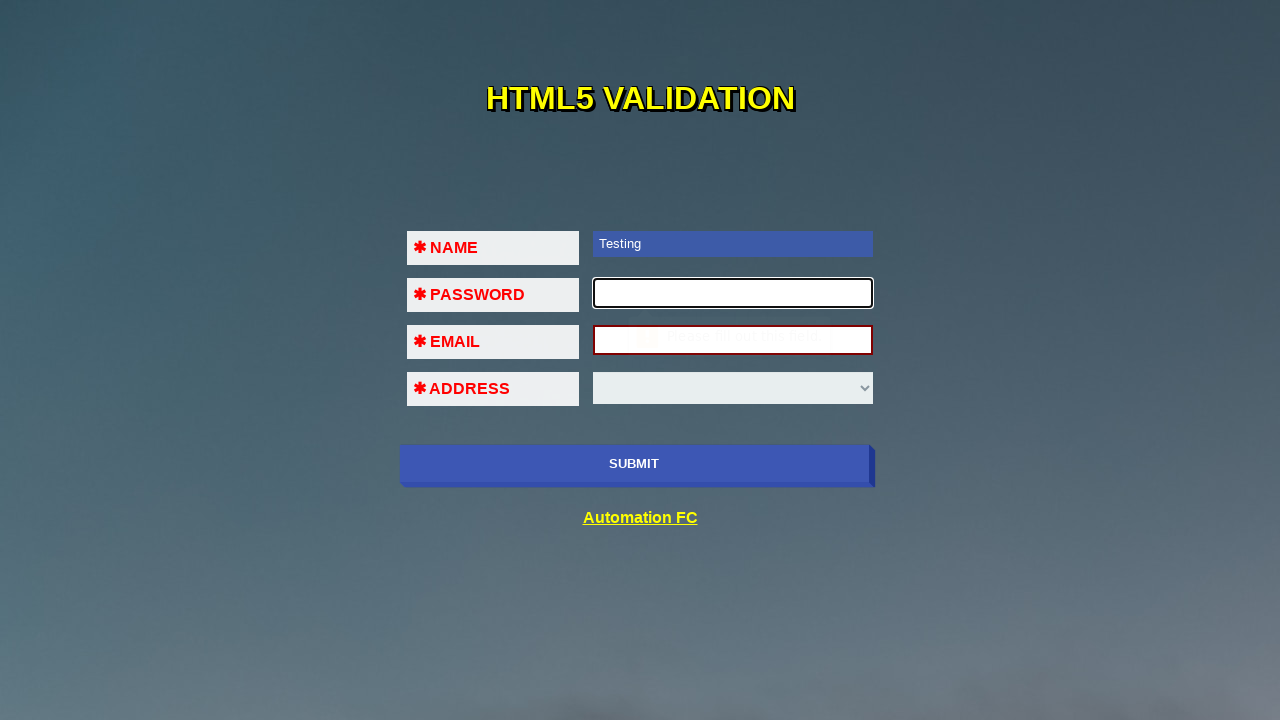

Filled password field with '123456' on //input[@id='pass']
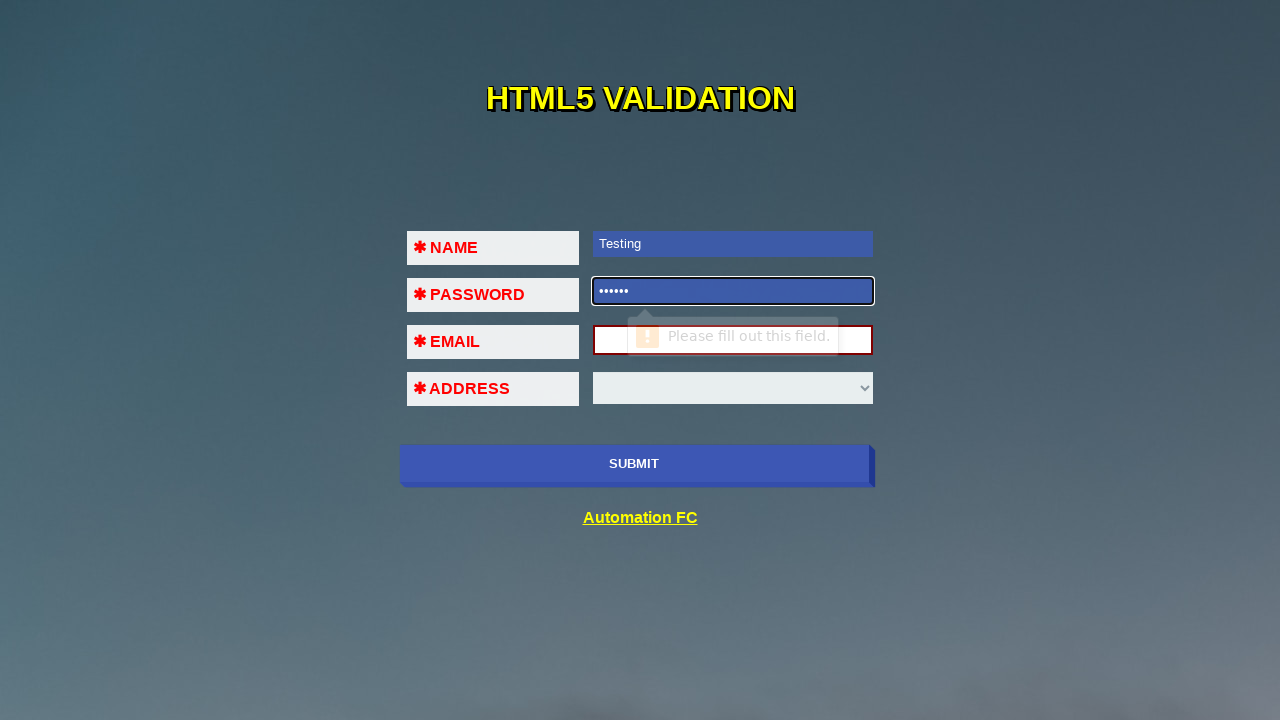

Clicked submit button after entering password at (634, 464) on xpath=//input[@name='submit-btn']
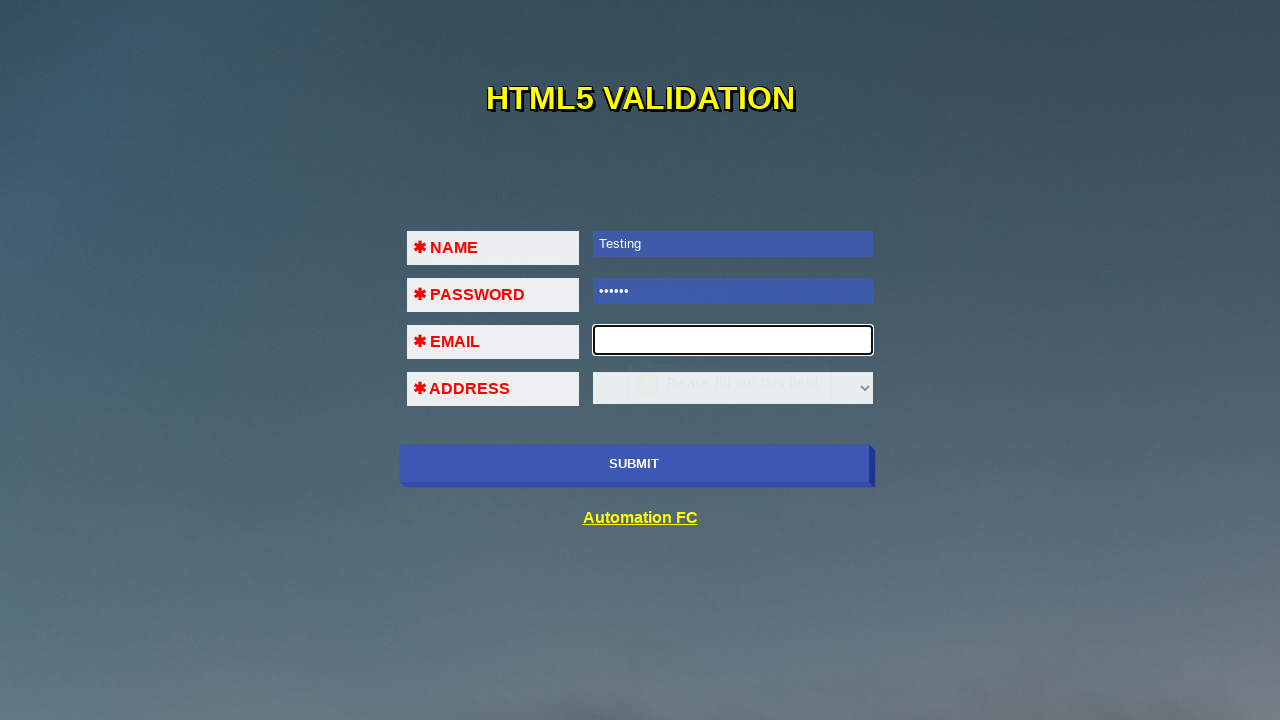

Filled email field with invalid format '132@435@3545' on //input[@id='em']
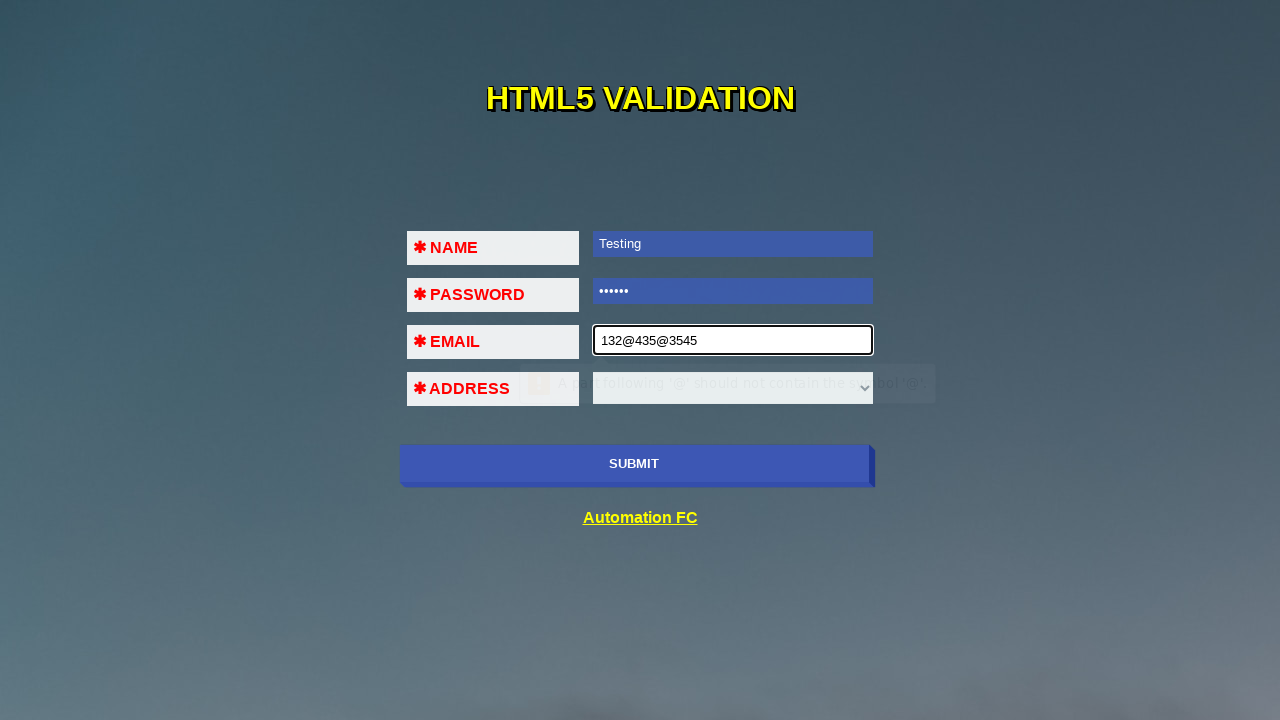

Clicked submit button to validate invalid email format at (634, 464) on xpath=//input[@name='submit-btn']
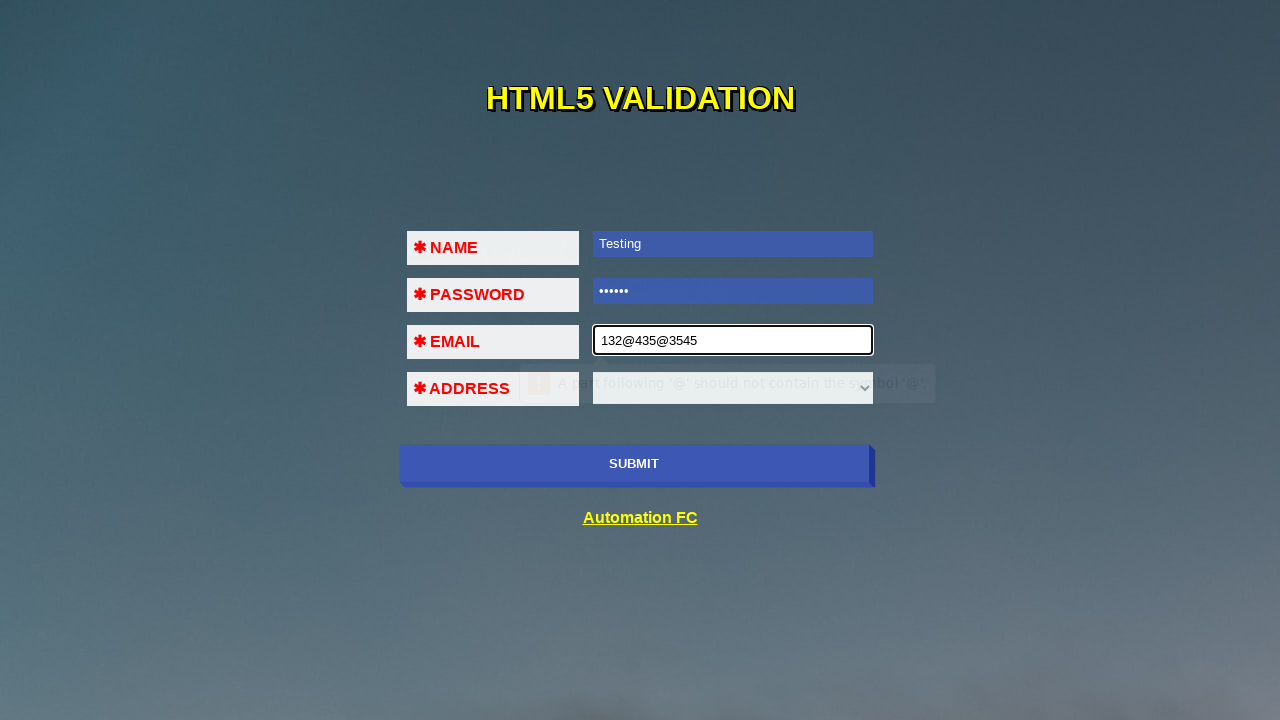

Filled email field with another invalid format '123@456' on //input[@id='em']
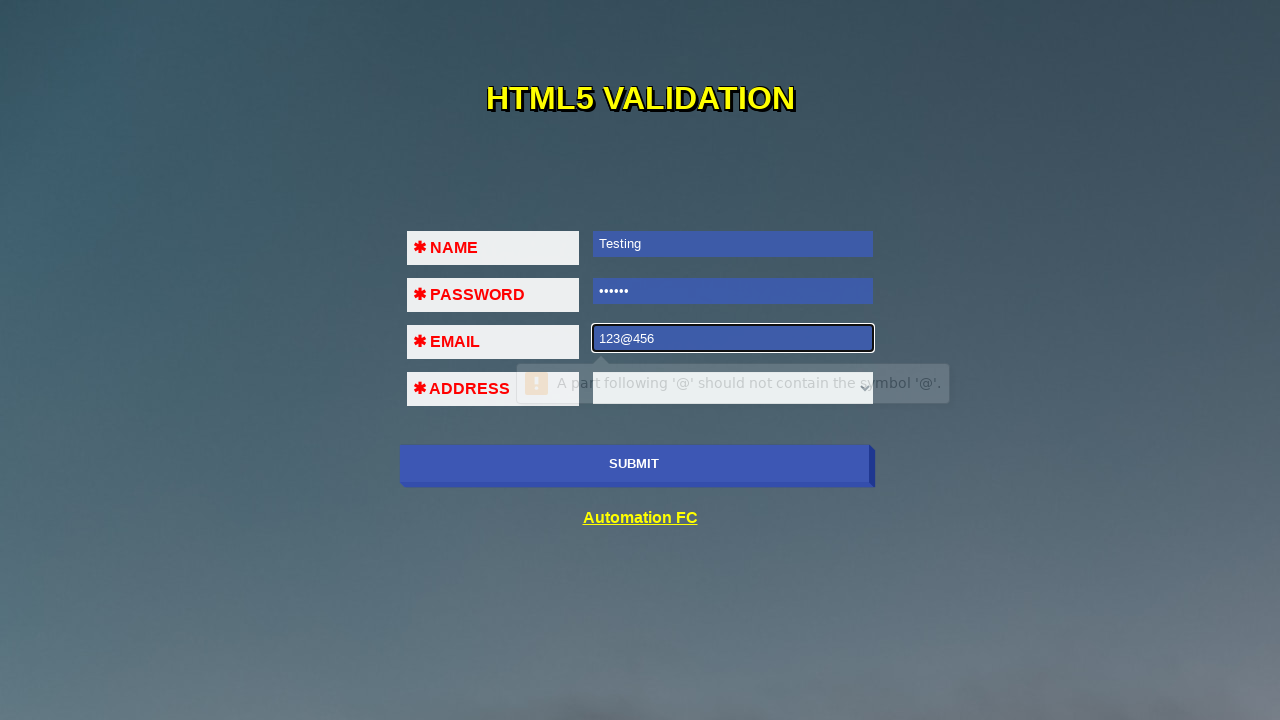

Clicked submit button to validate second invalid email at (634, 464) on xpath=//input[@name='submit-btn']
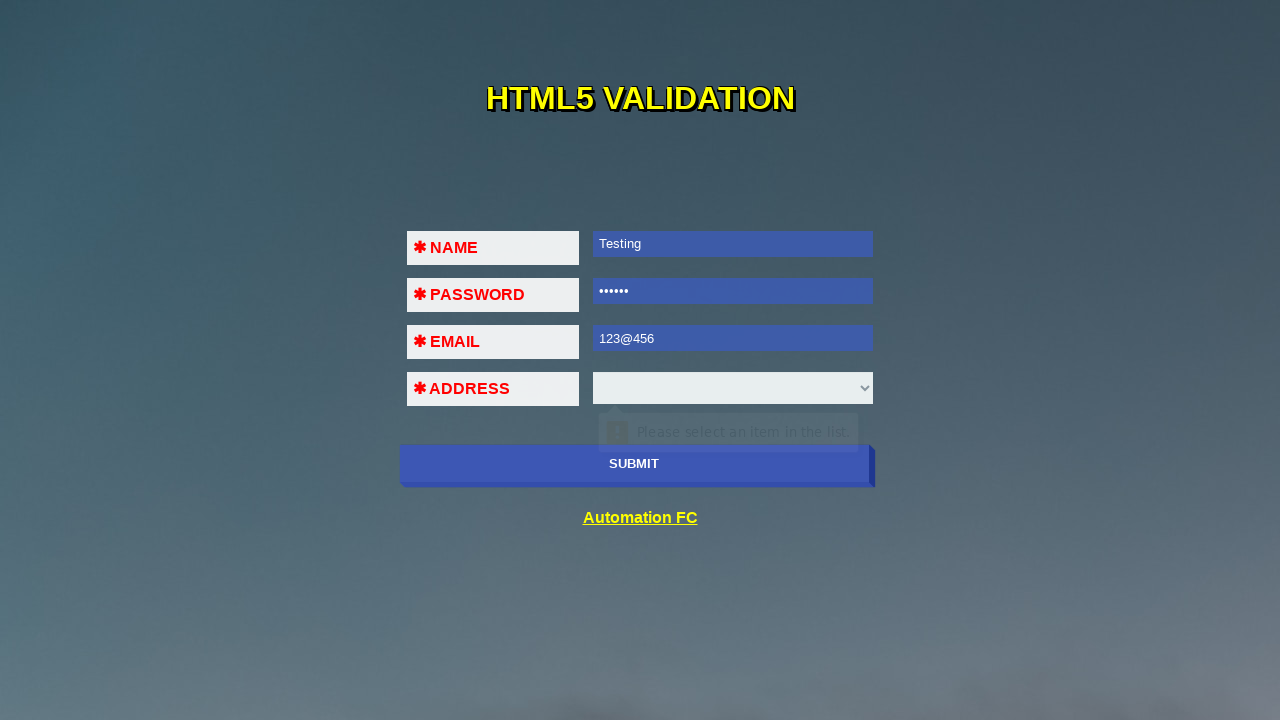

Filled email field with valid email format on //input[@id='em']
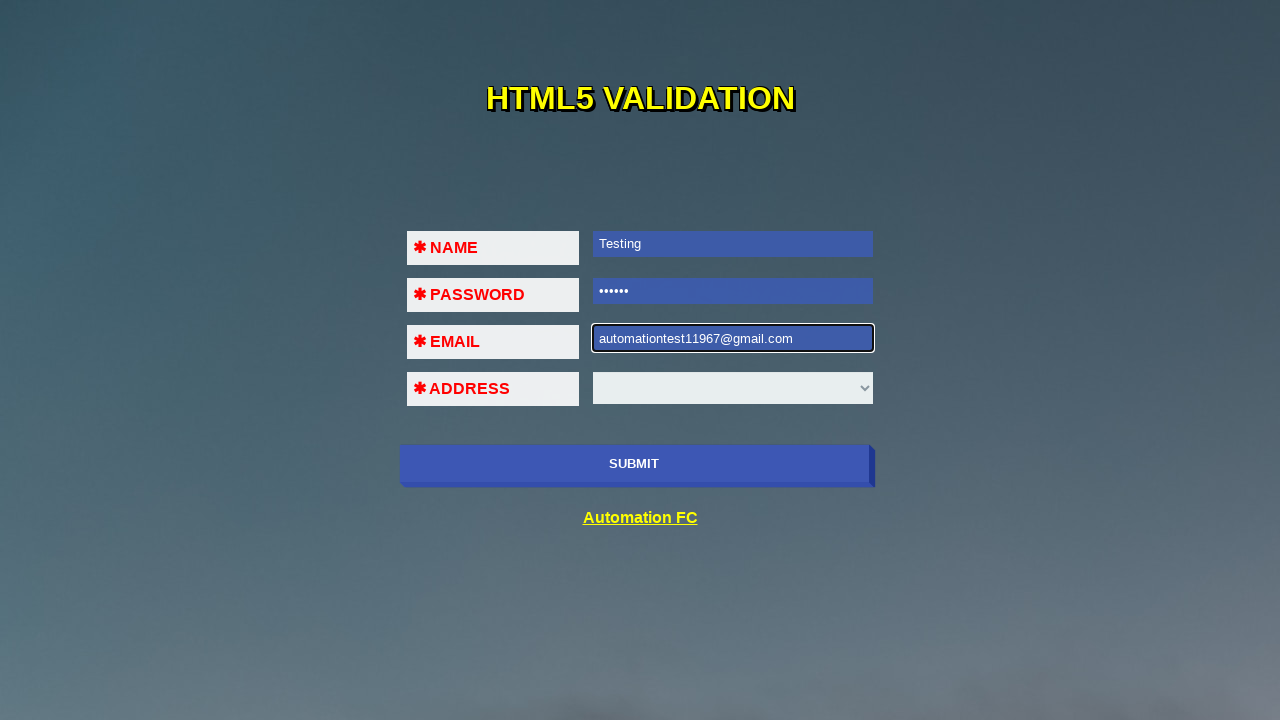

Clicked submit button to check select field validation at (634, 464) on xpath=//input[@name='submit-btn']
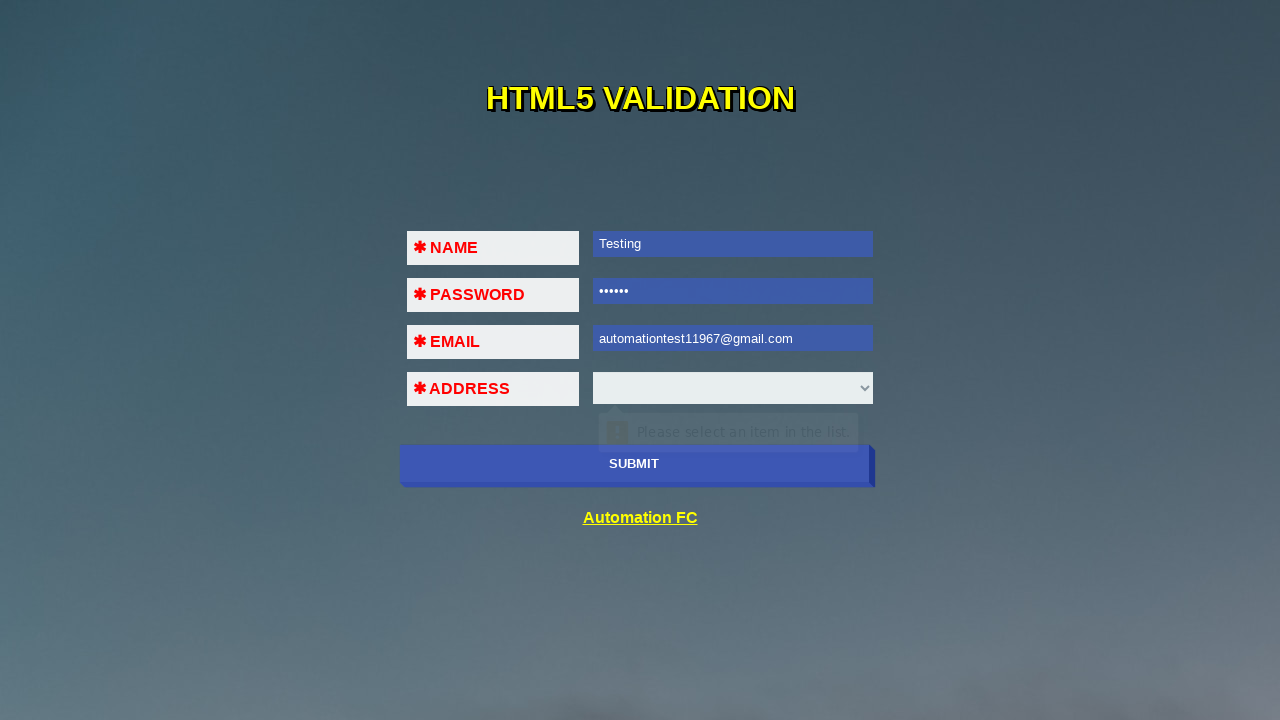

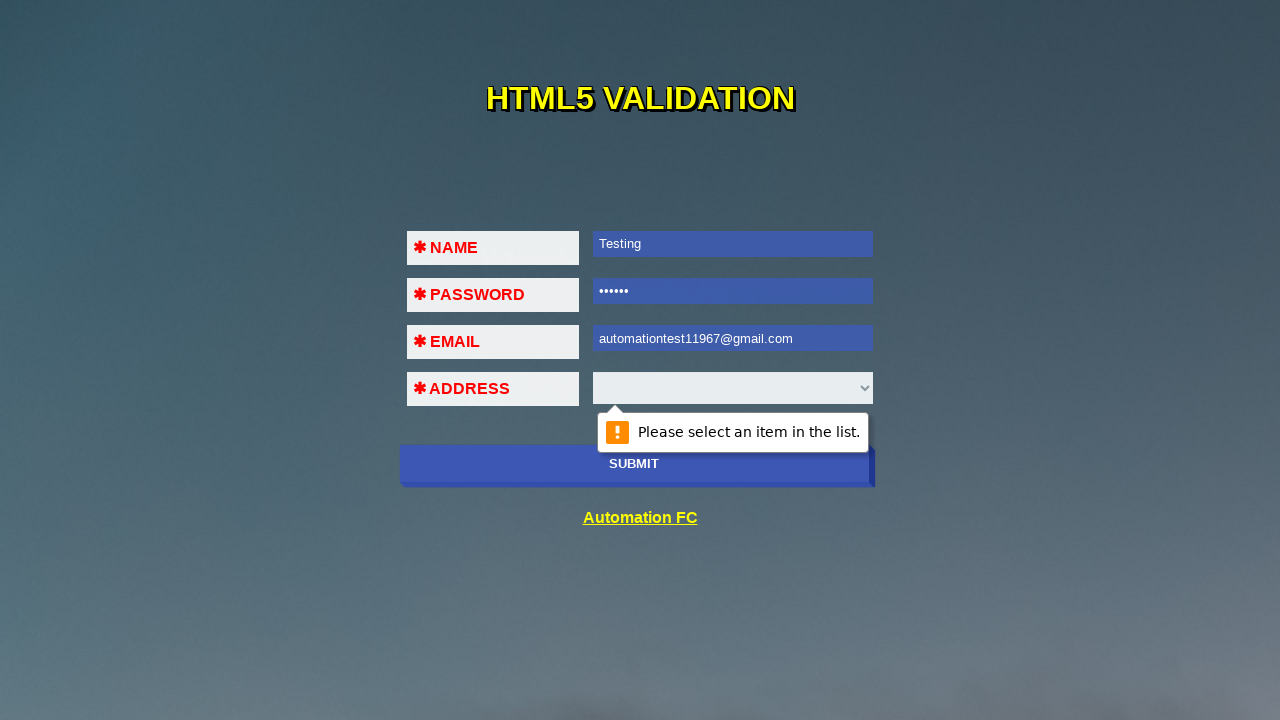